Tests signup validation by attempting to submit empty signup fields

Starting URL: http://selenium-blog.herokuapp.com

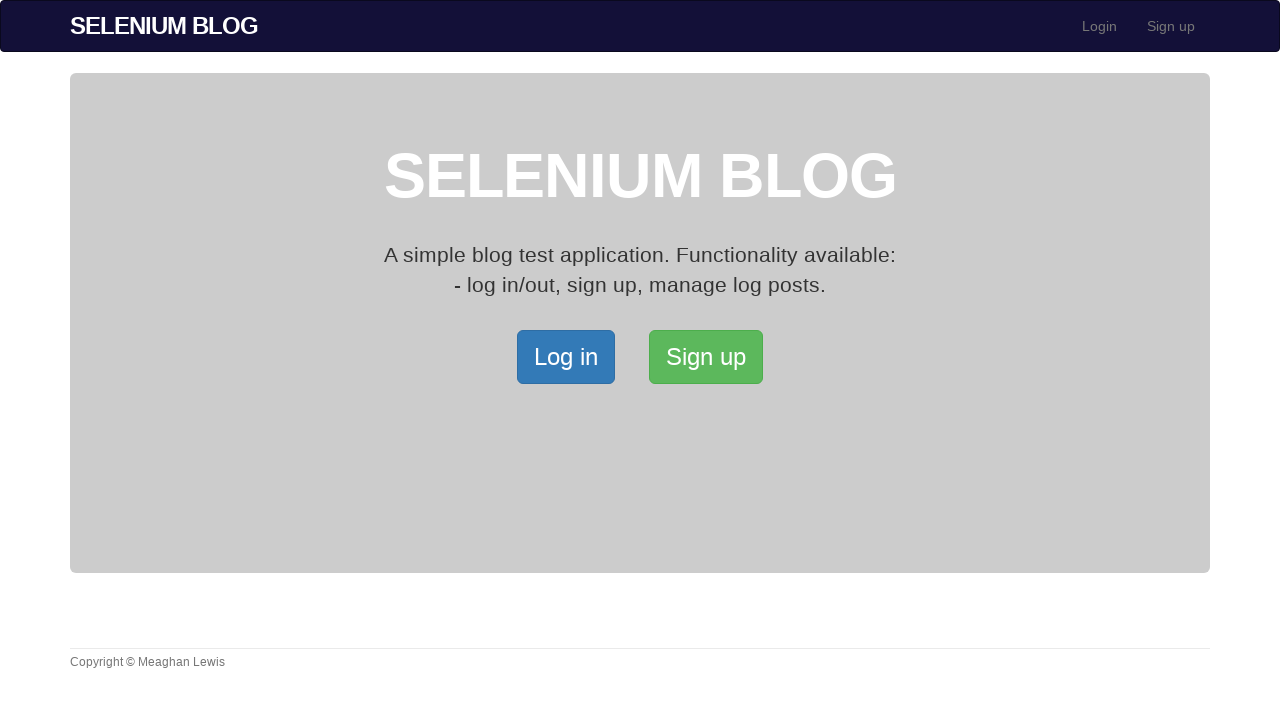

Clicked signup link in navbar at (1171, 26) on xpath=//*[@id='bs-example-navbar-collapse-1']/ul/li[2]/a
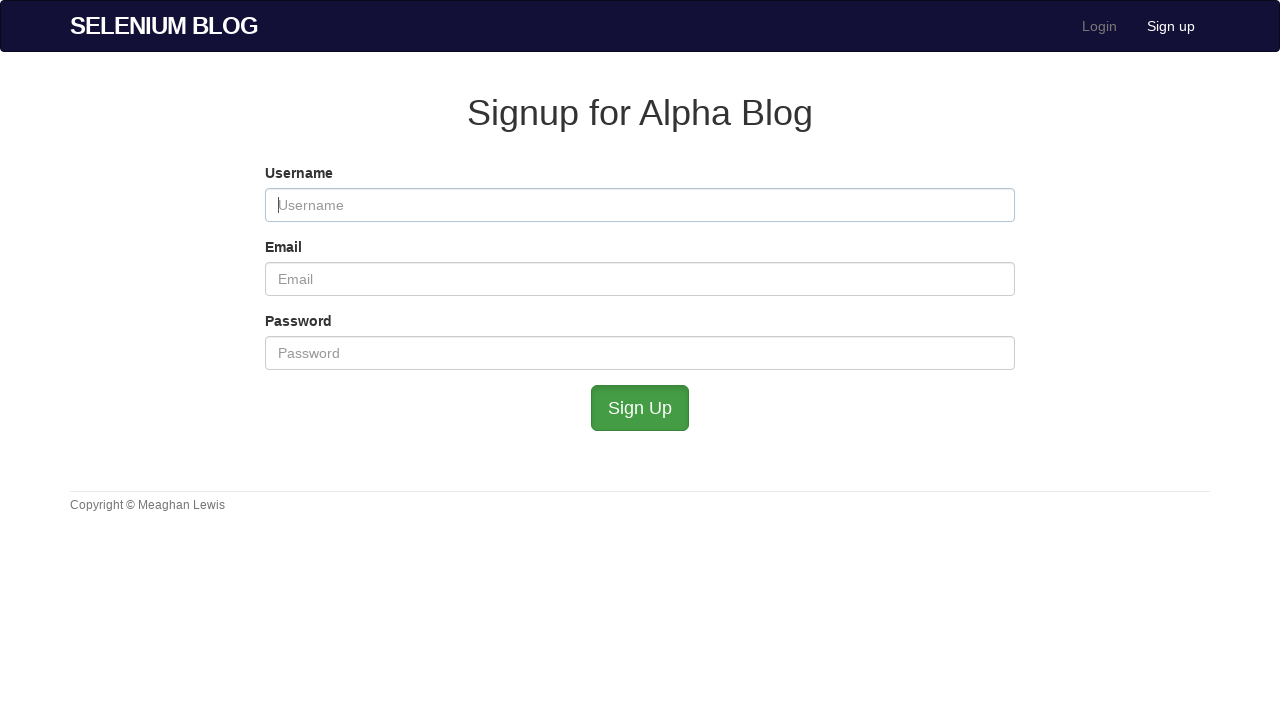

Filled username field with space on #user_username
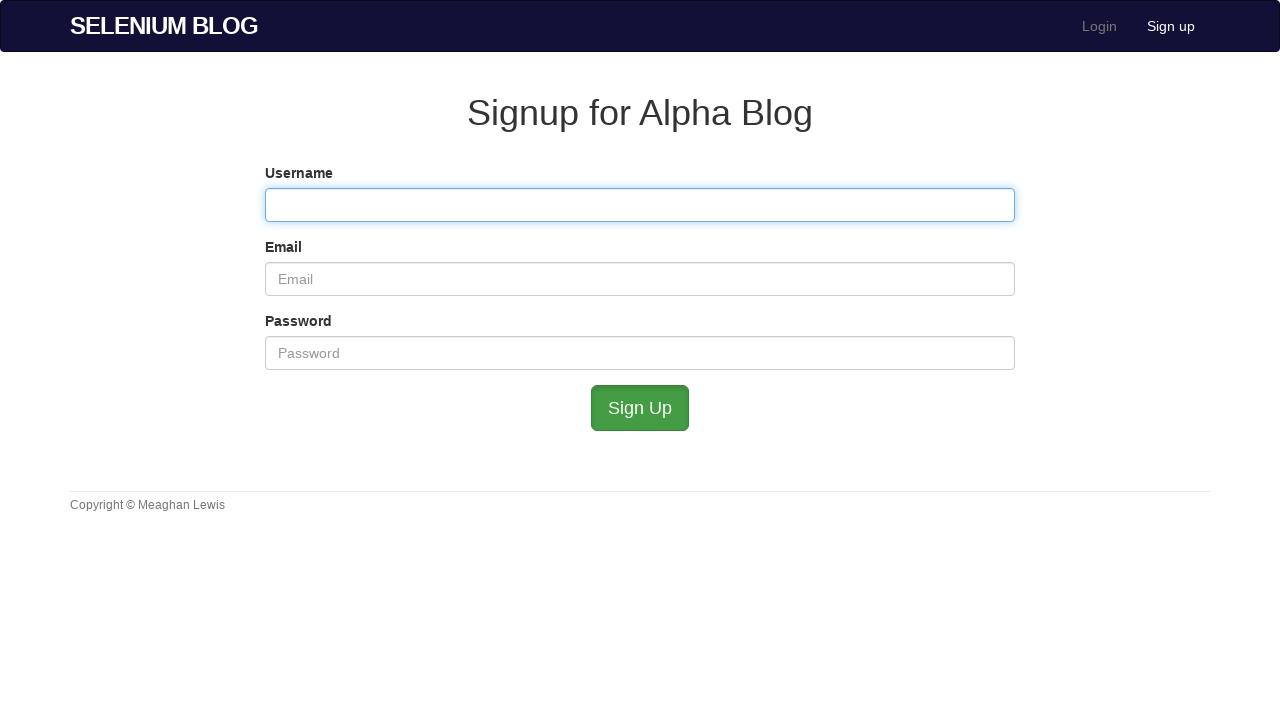

Filled email field with space on #user_email
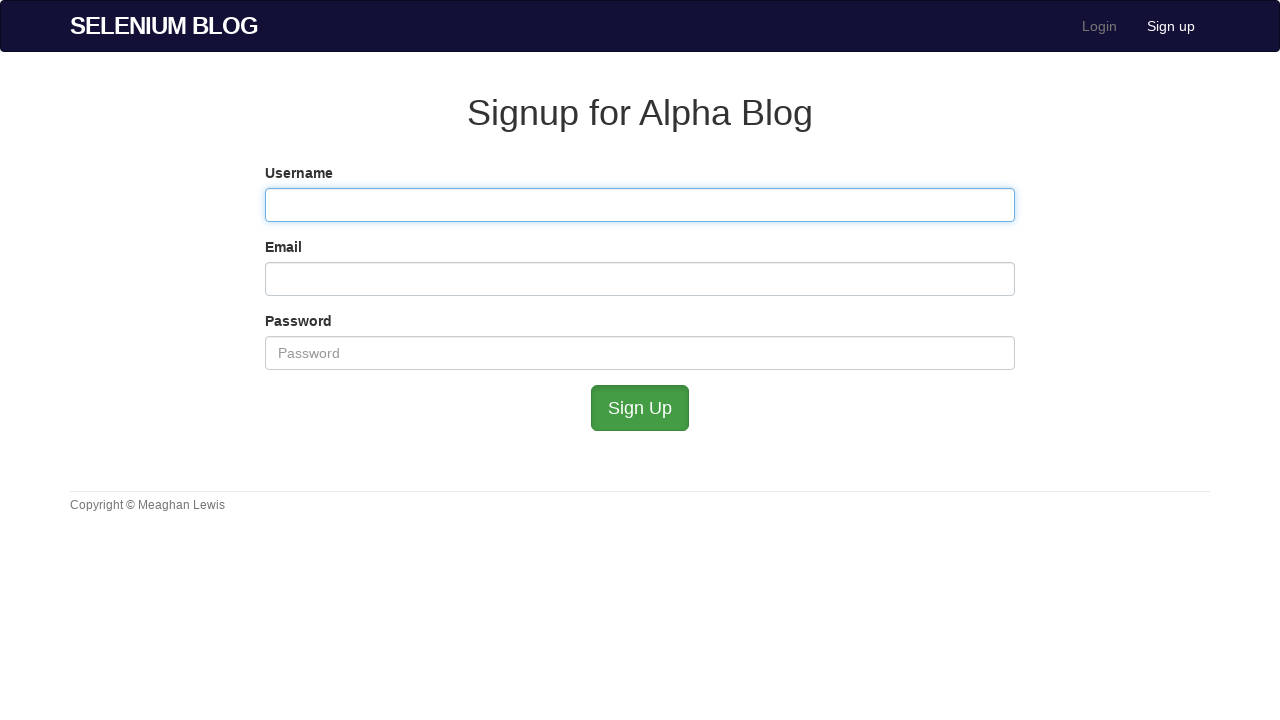

Filled password field with space on #user_password
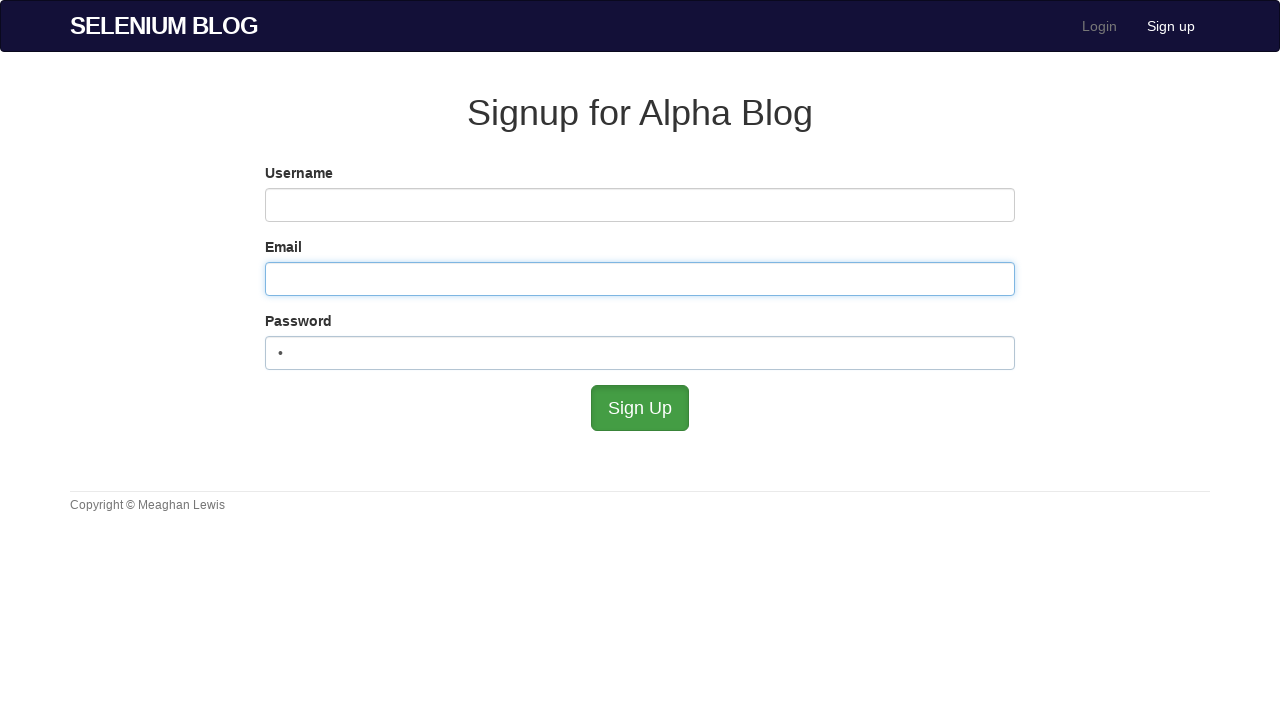

Clicked submit button to test empty signup validation at (640, 408) on #submit
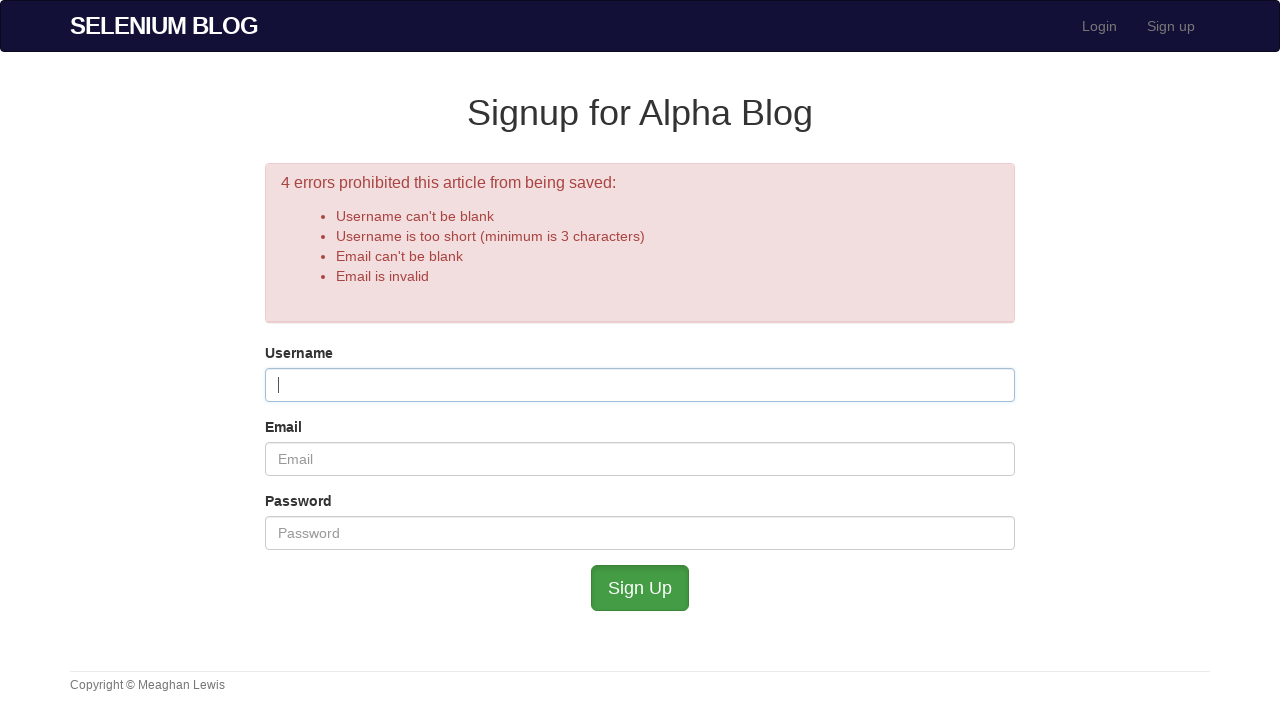

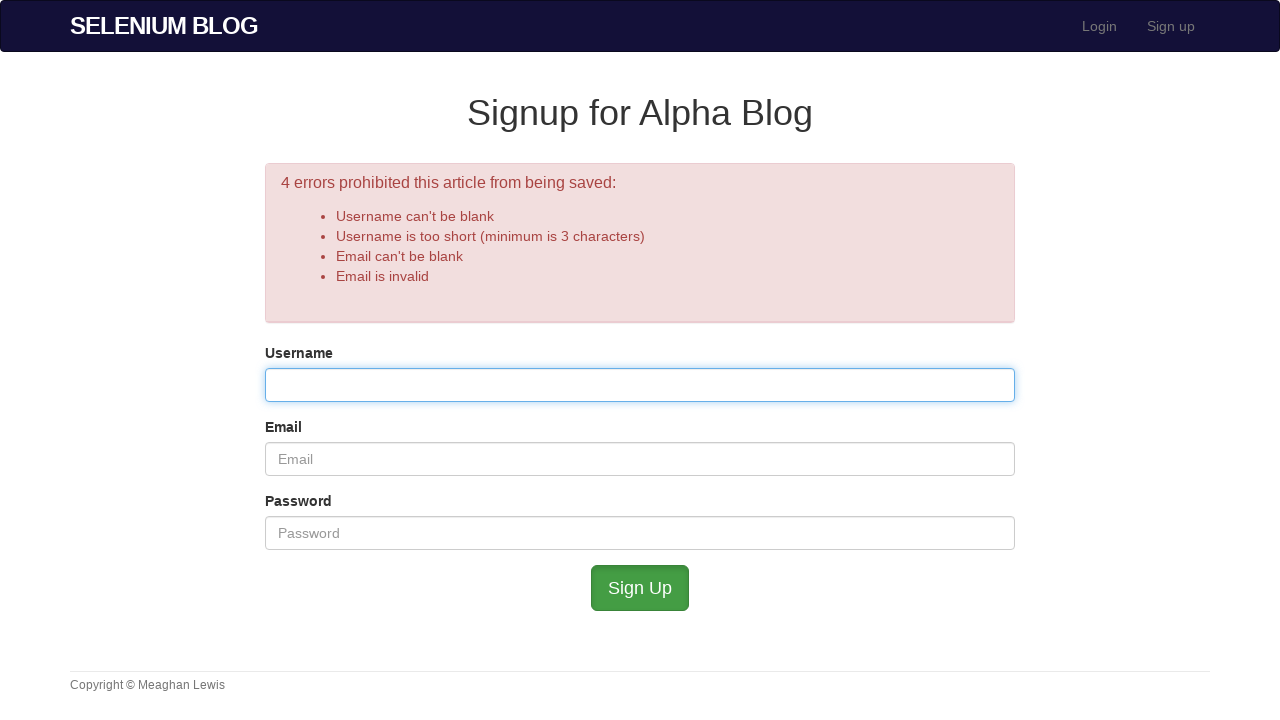